Tests web table functionality by adding a new record with user details and then initiating an edit action on an existing record

Starting URL: https://demoqa.com/webtables

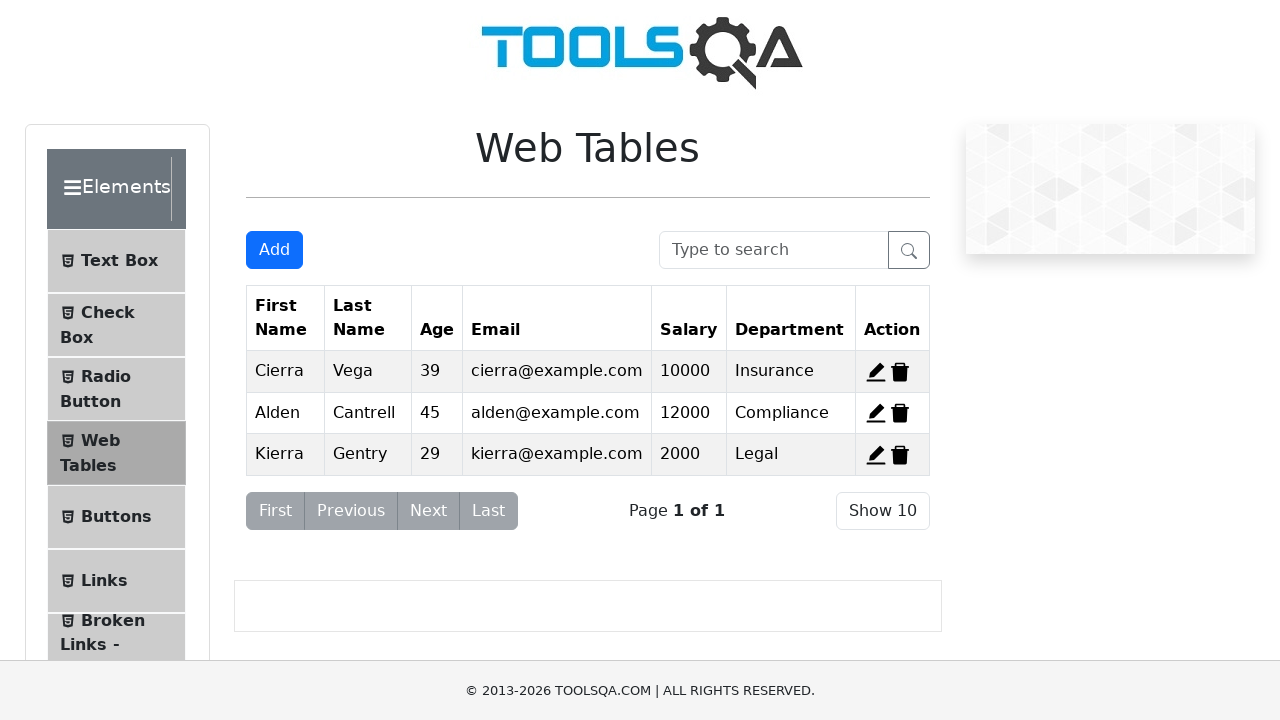

Clicked add new record button at (274, 250) on #addNewRecordButton
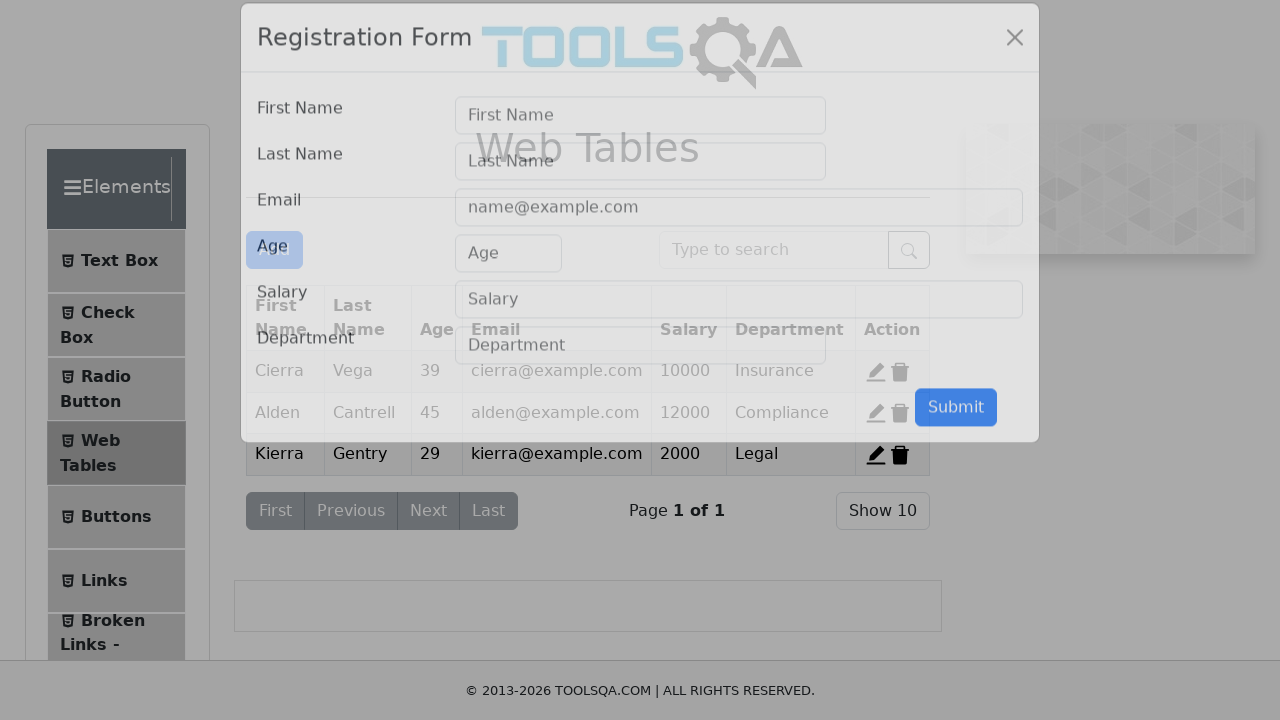

Filled first name field with 'first' on #firstName
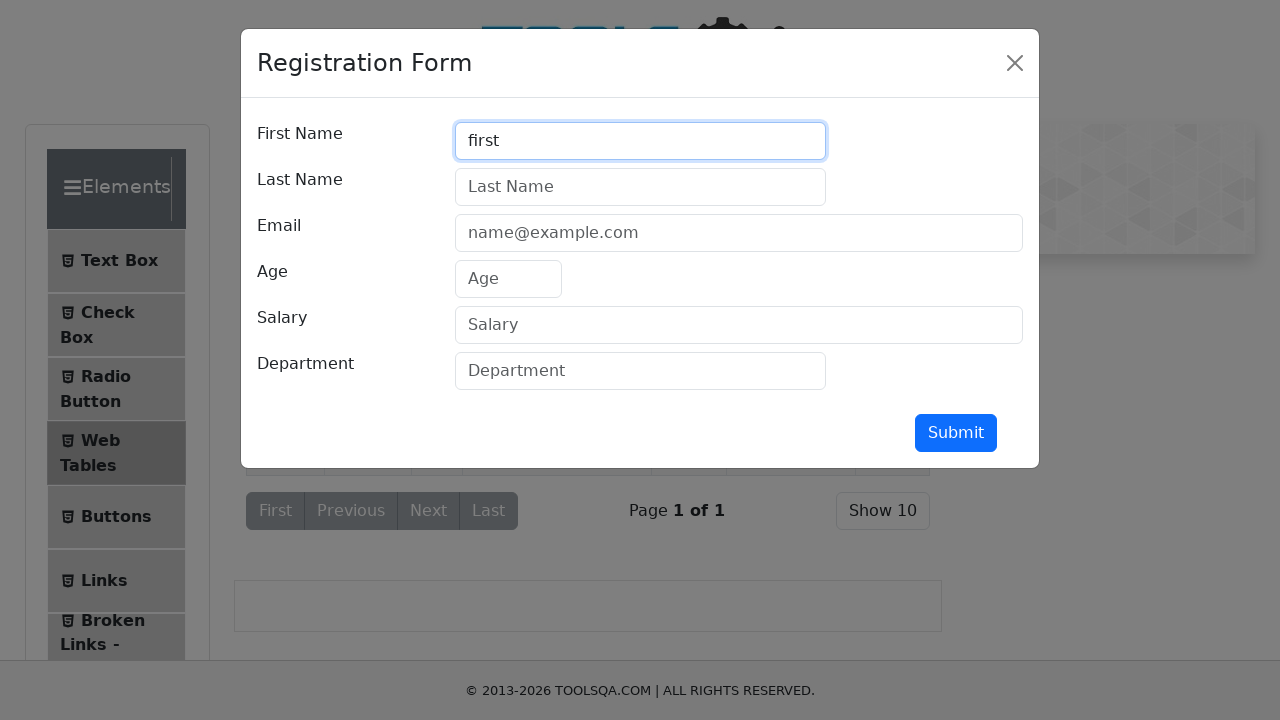

Filled last name field with 'last' on #lastName
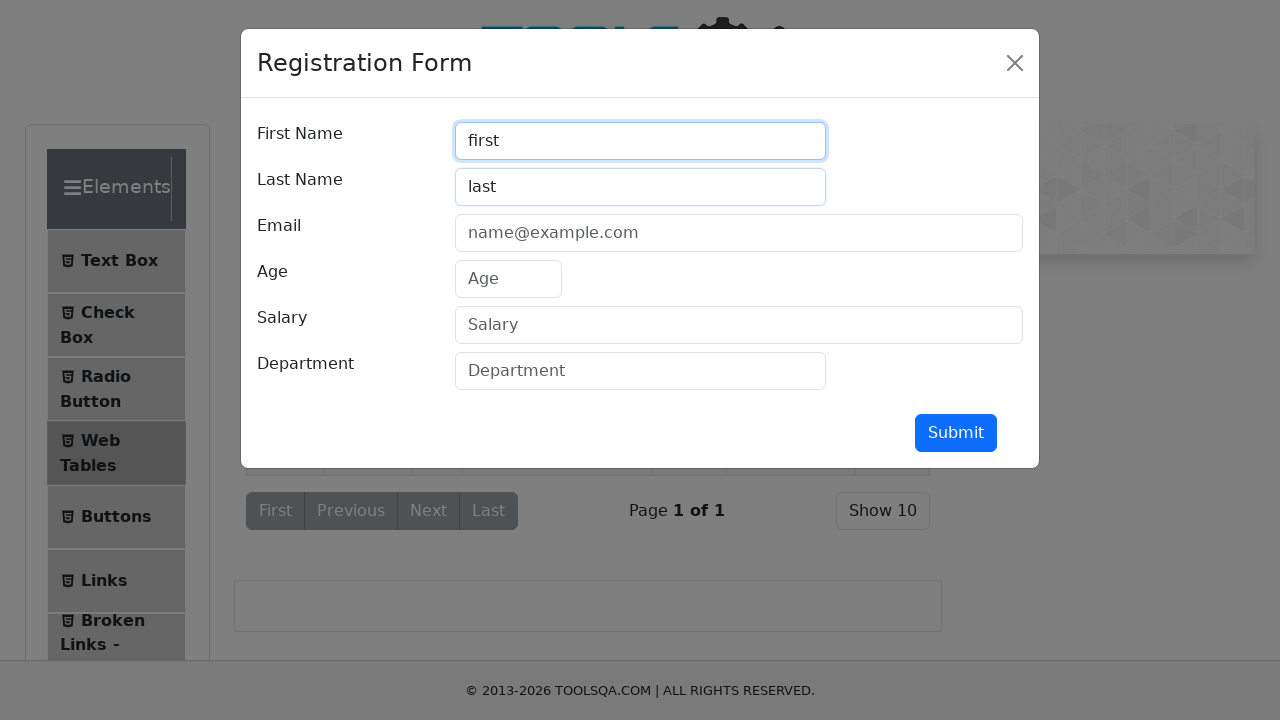

Filled email field with 'damin@test.com' on #userEmail
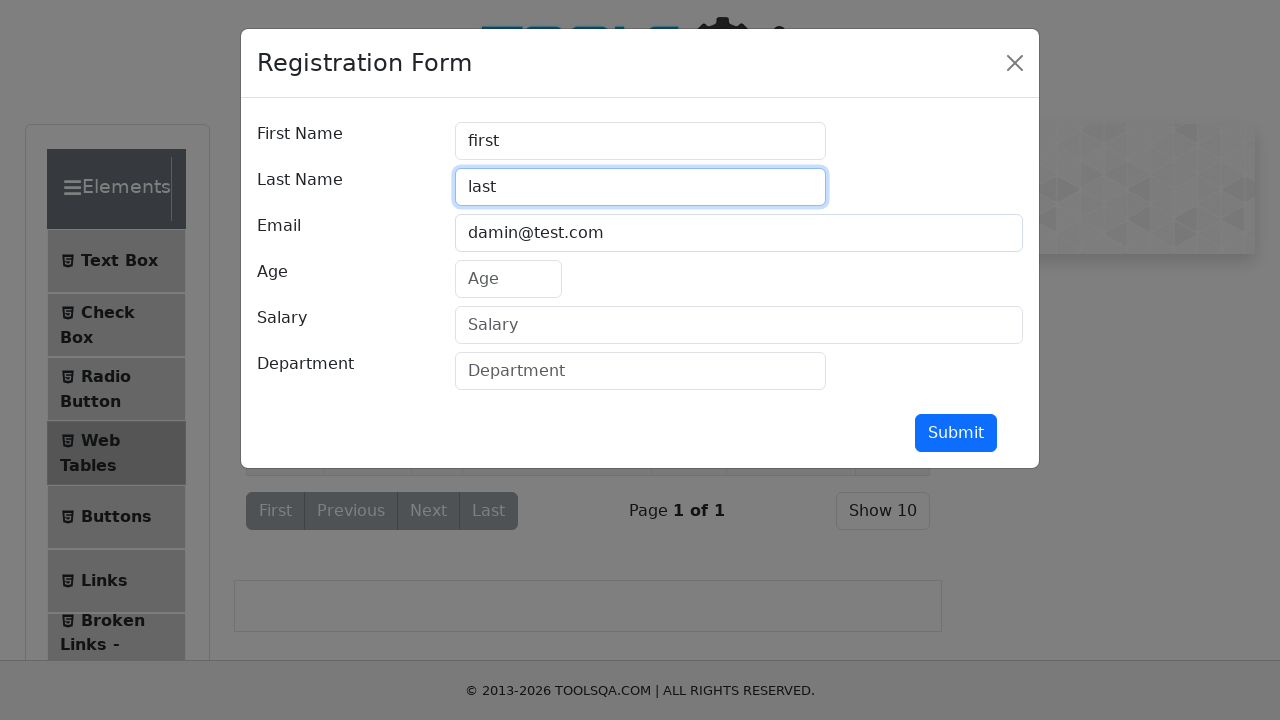

Filled age field with '20' on #age
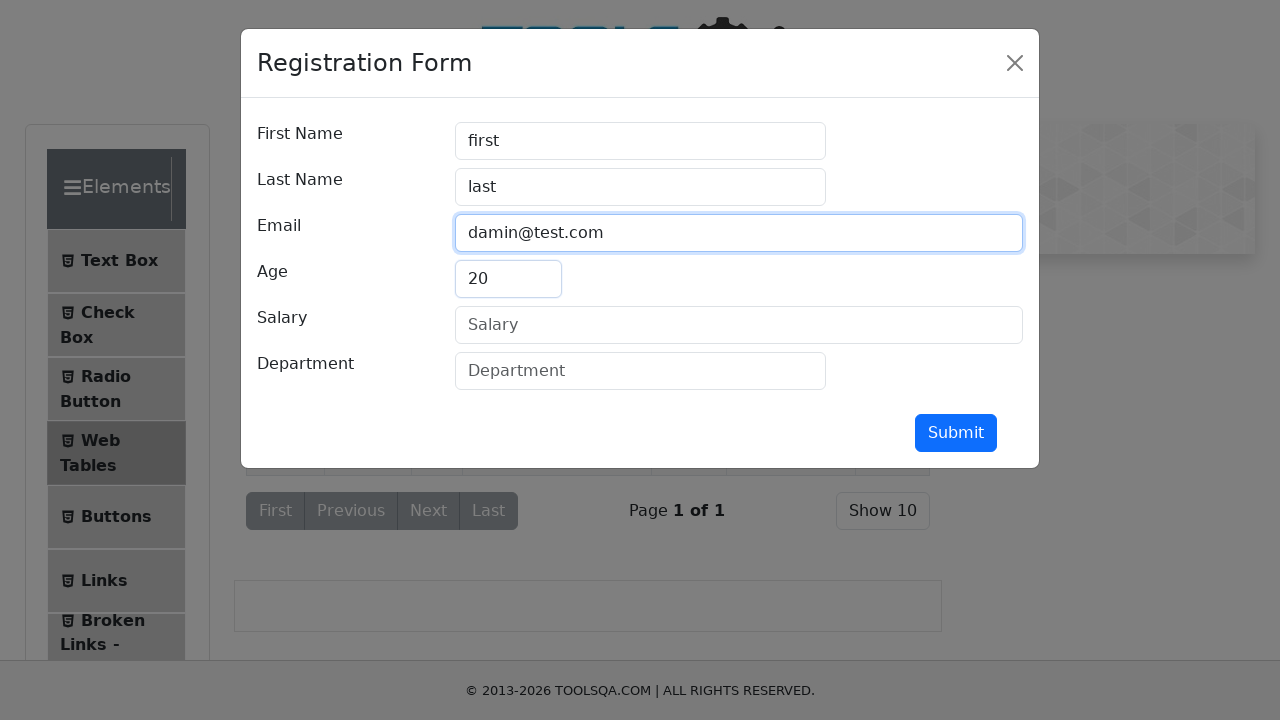

Filled salary field with '100000' on #salary
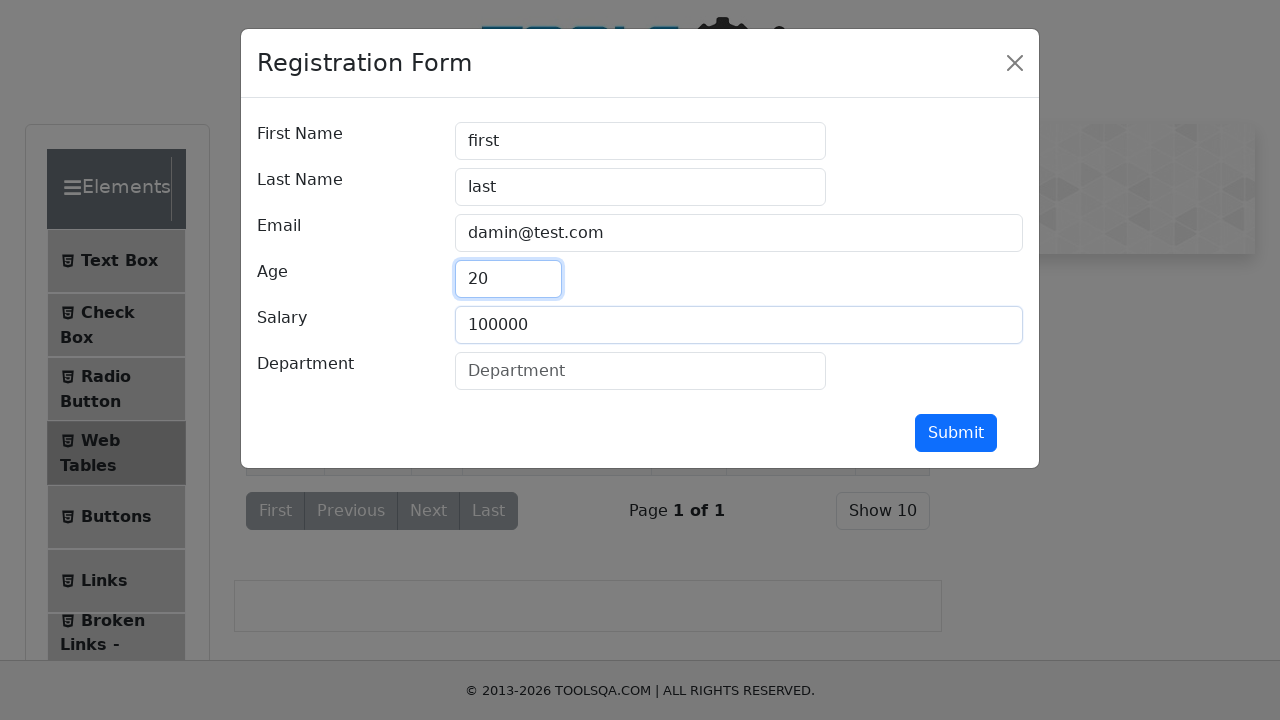

Filled department field with 'QA' on #department
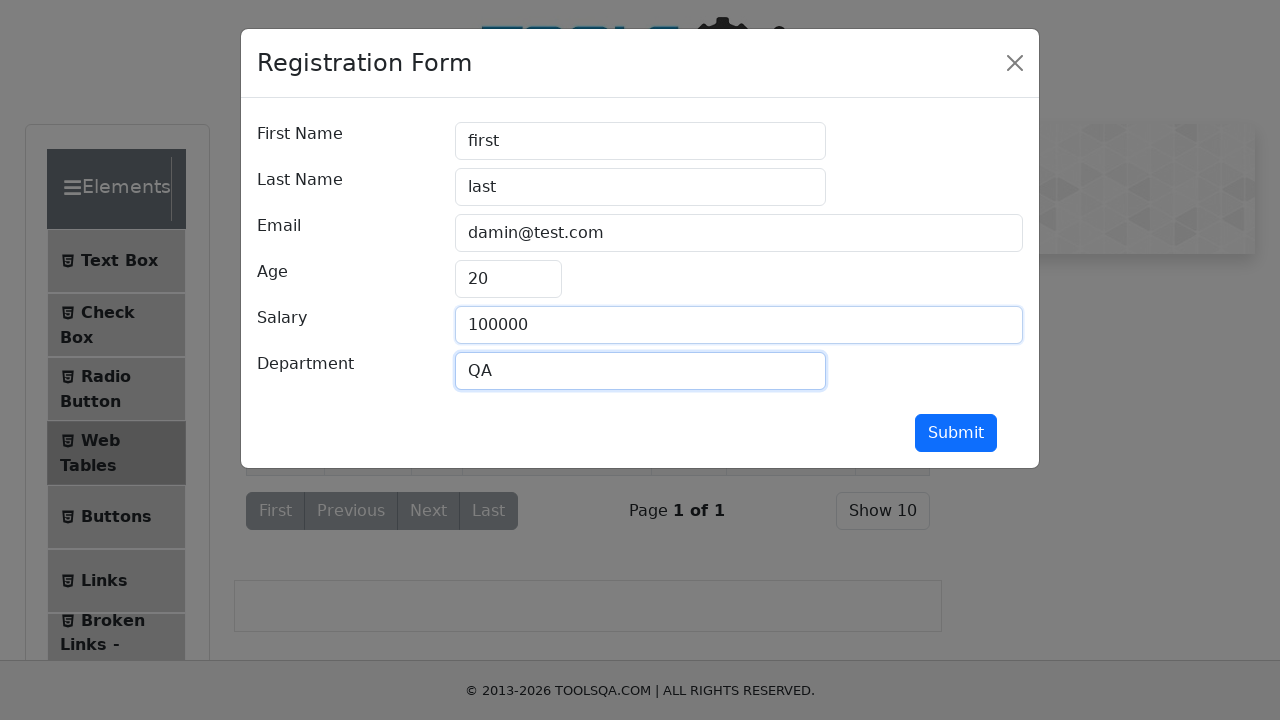

Submitted the new user record form at (956, 433) on #submit
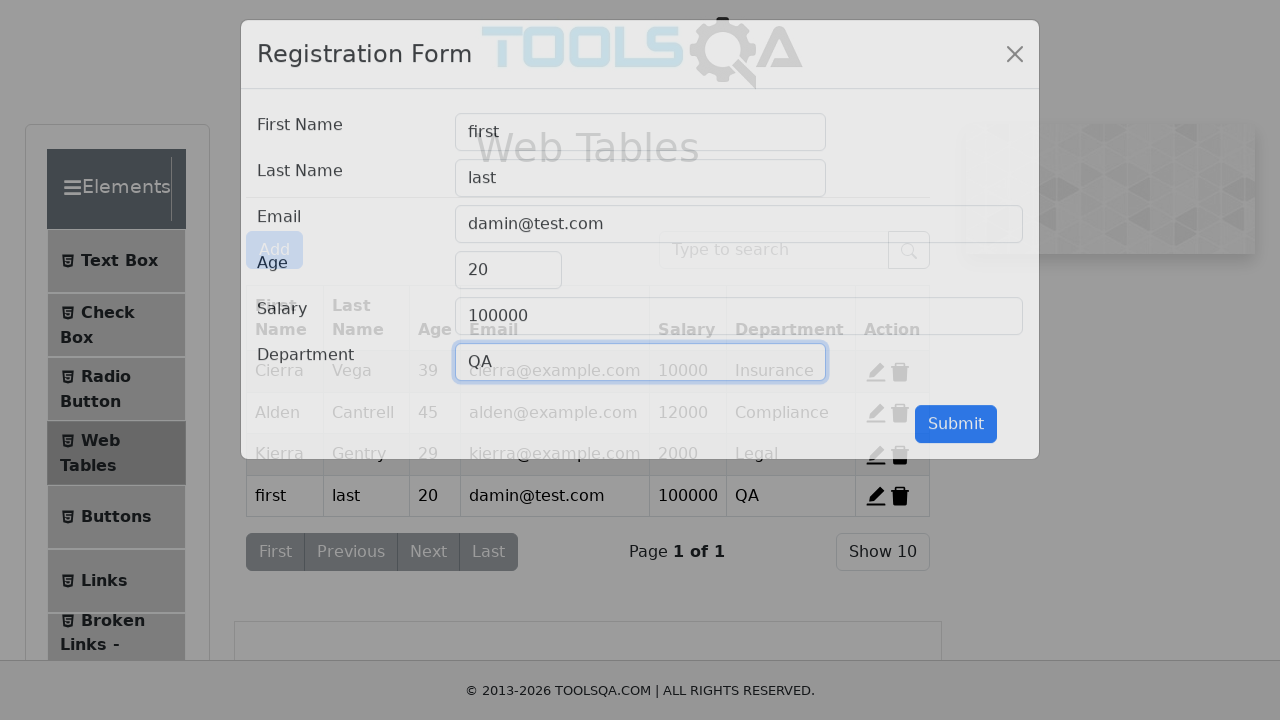

Scrolled down to view more records in the web table
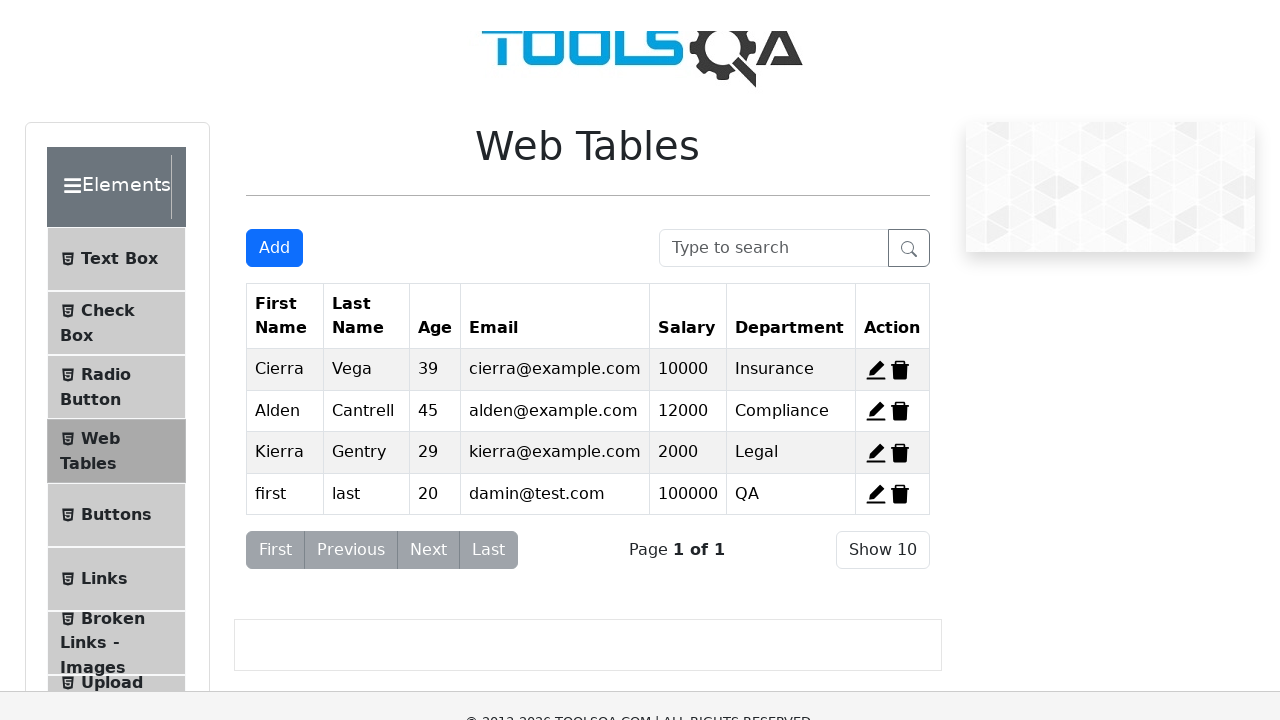

Clicked edit button for record 4 at (876, 40) on #edit-record-4
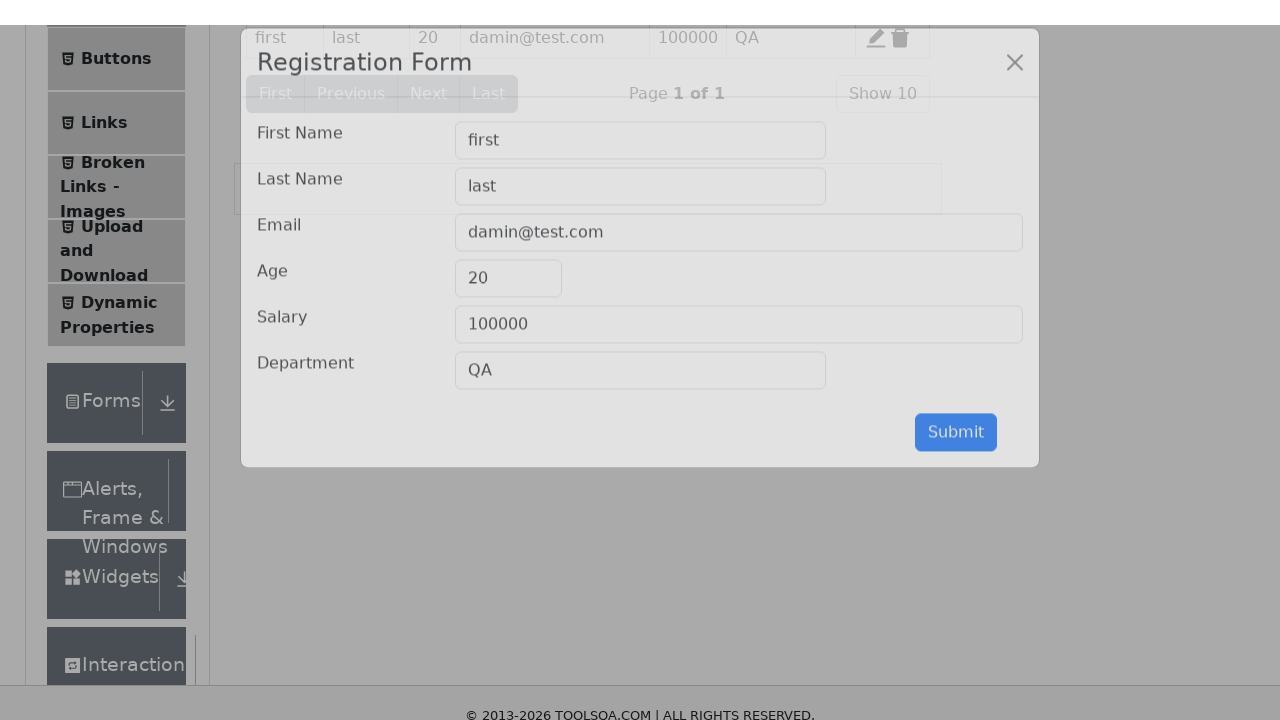

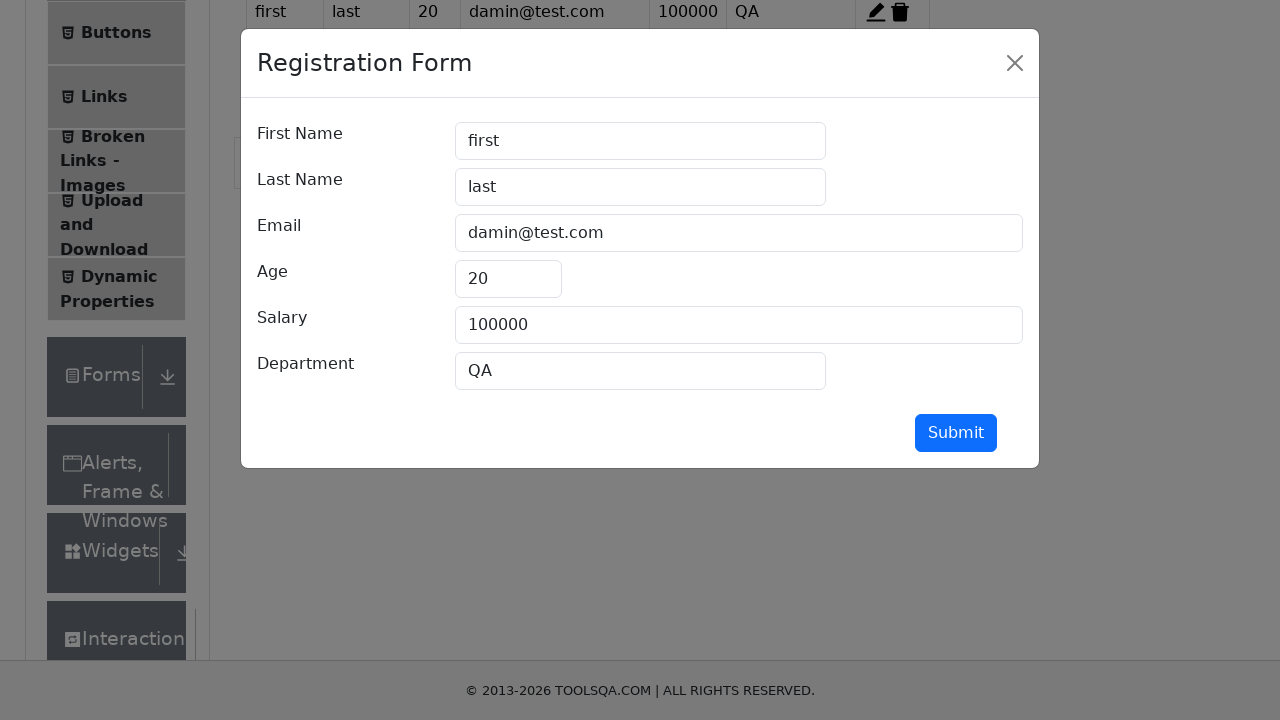